Navigates to a Google Play Store app page, scrolls to load content, clicks the "view all reviews" button to expand the reviews section, and scrolls through the reviews modal to load additional reviews.

Starting URL: https://play.google.com/store/apps/details?id=com.bereal.ft

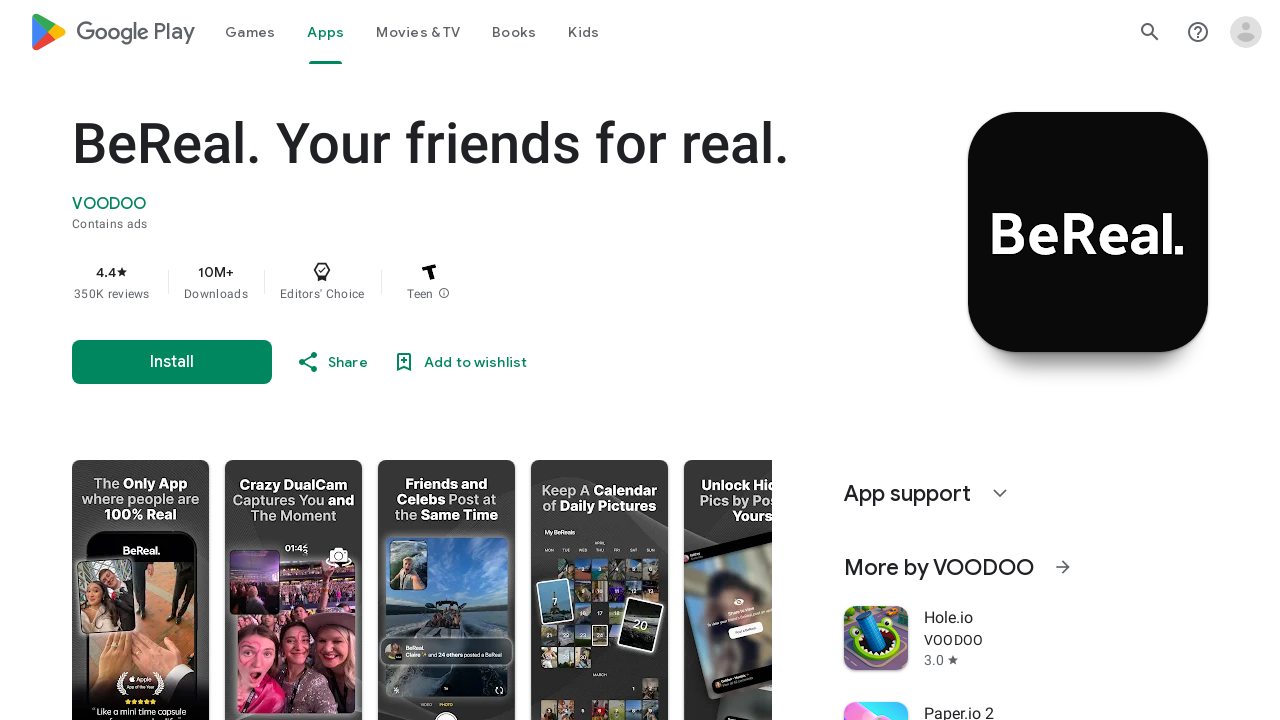

Waited for page to reach network idle state
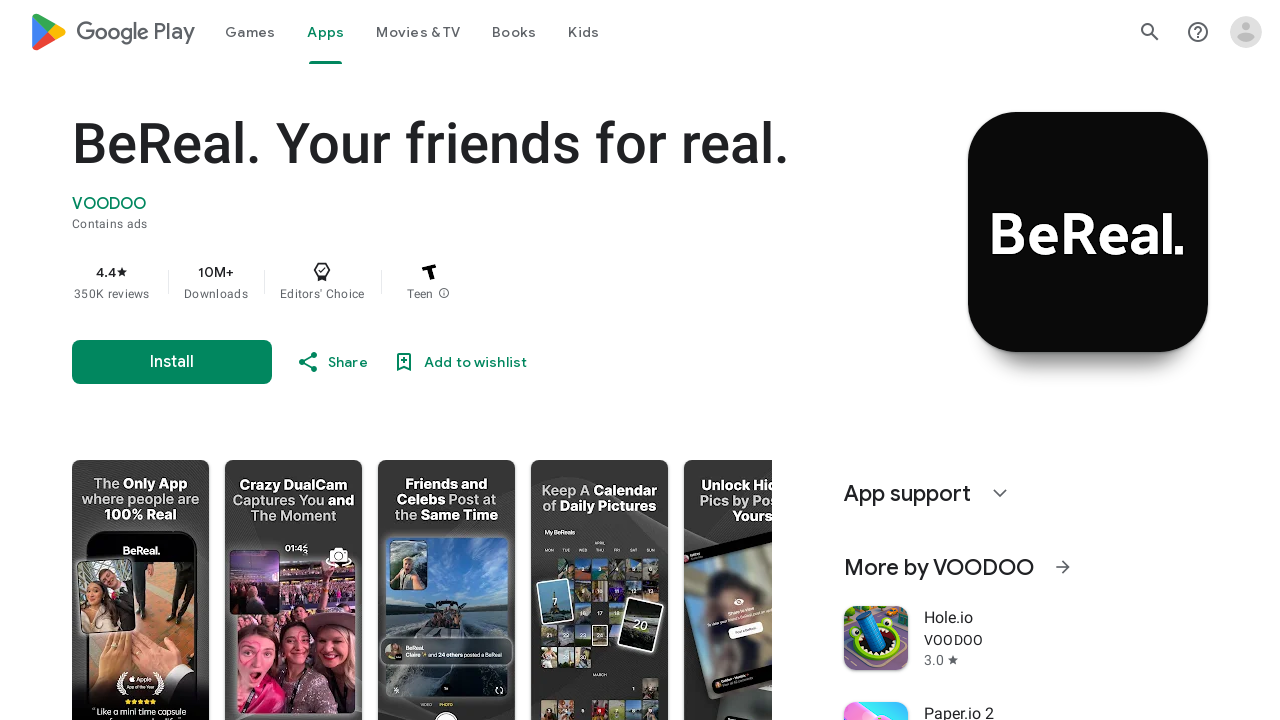

Scrolled down to bottom of page to load more content
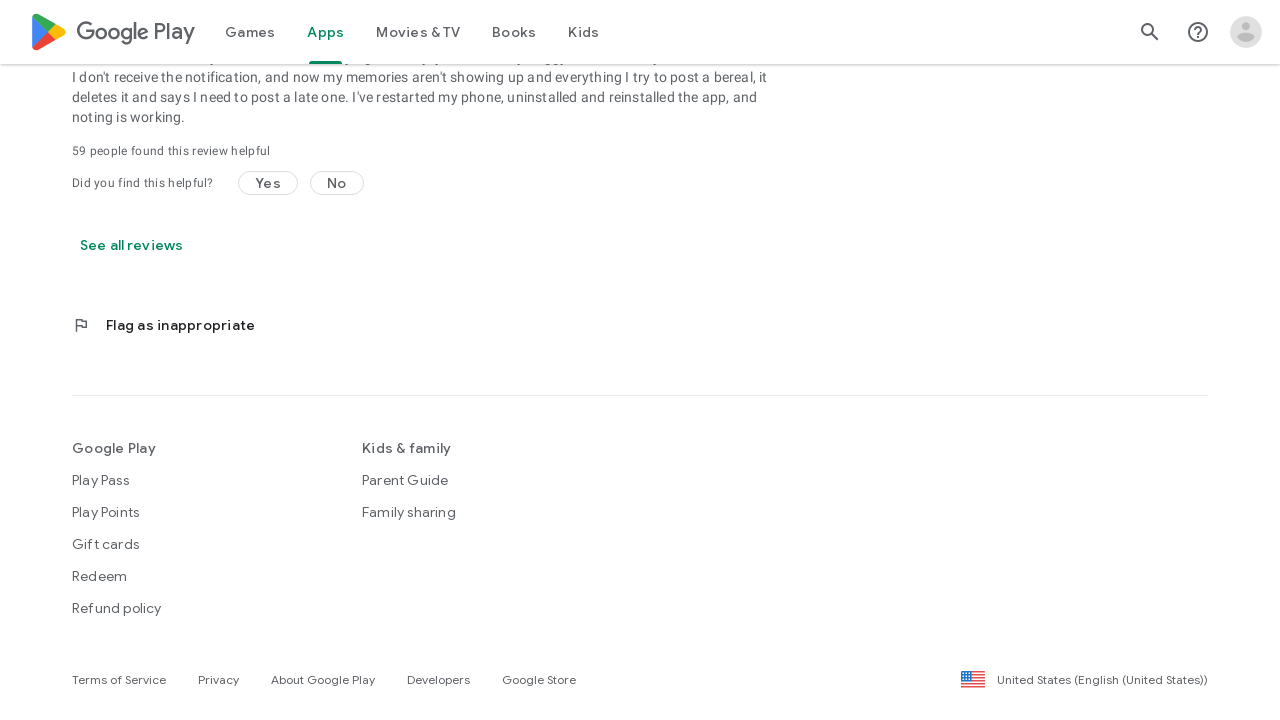

Waited 2 seconds for content to load after scrolling
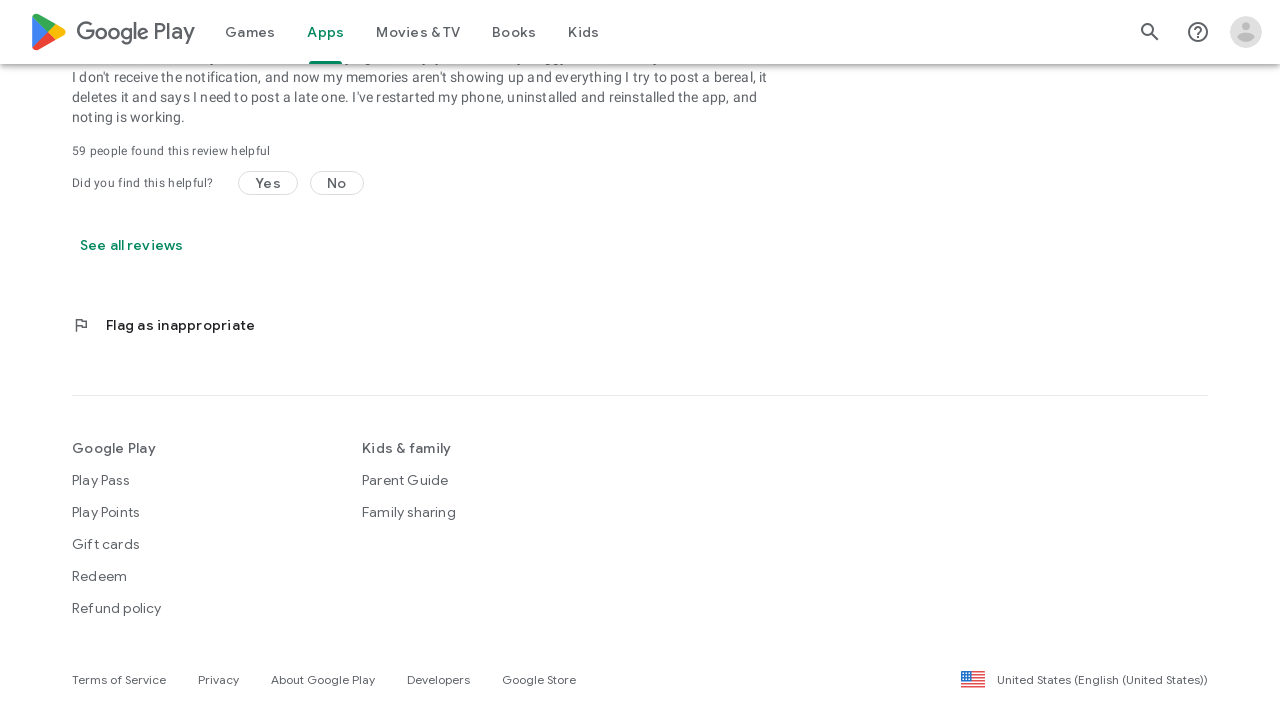

Scrolled down to bottom of page to load more content
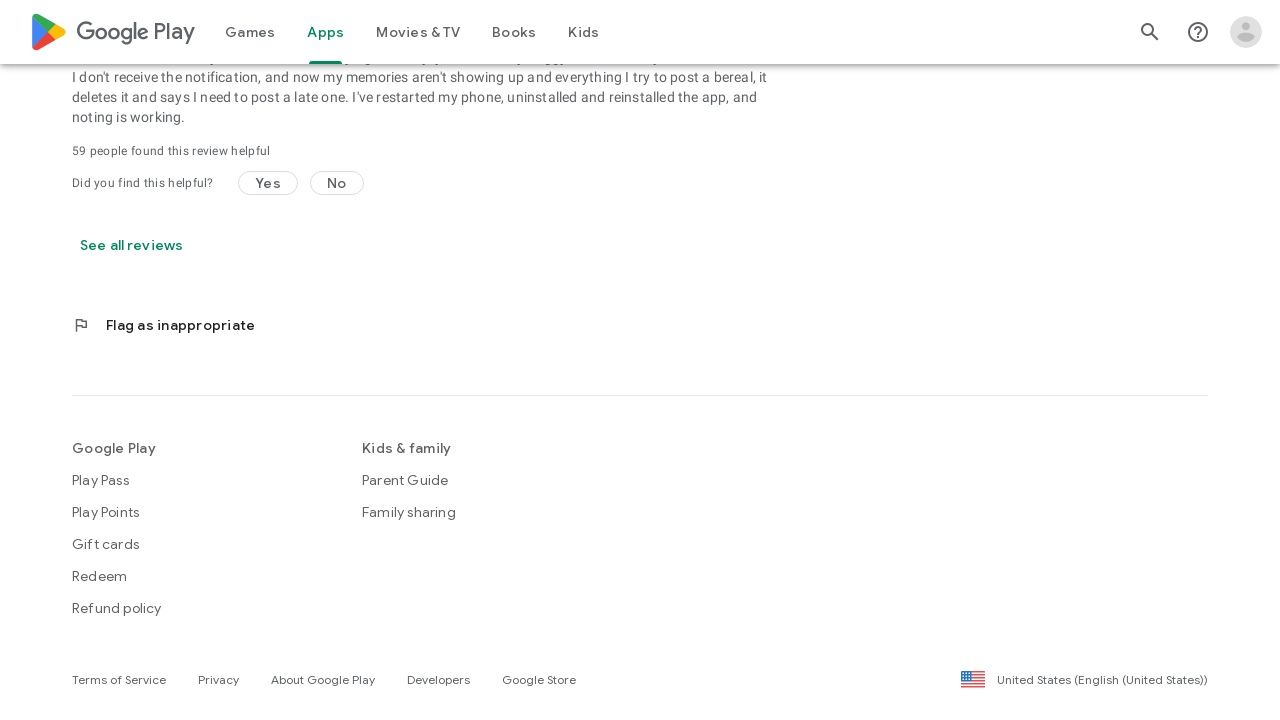

Waited 2 seconds for content to load after scrolling
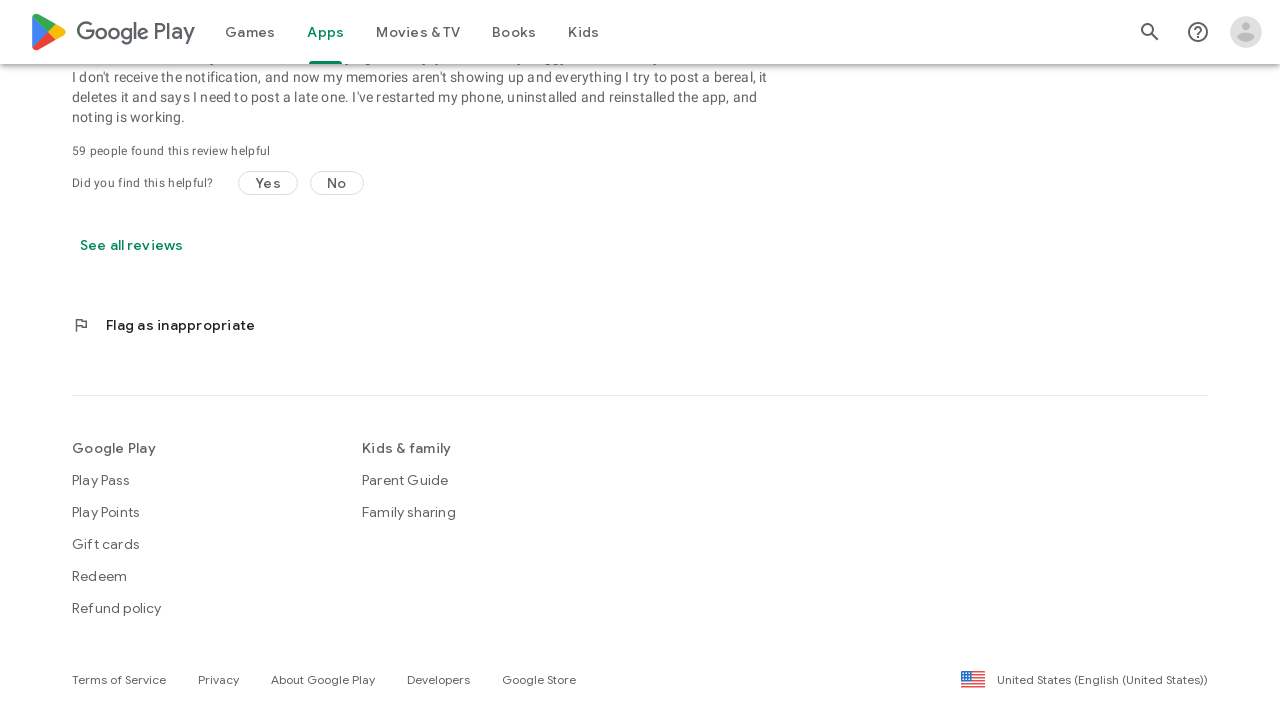

Scrolled down to bottom of page to load more content
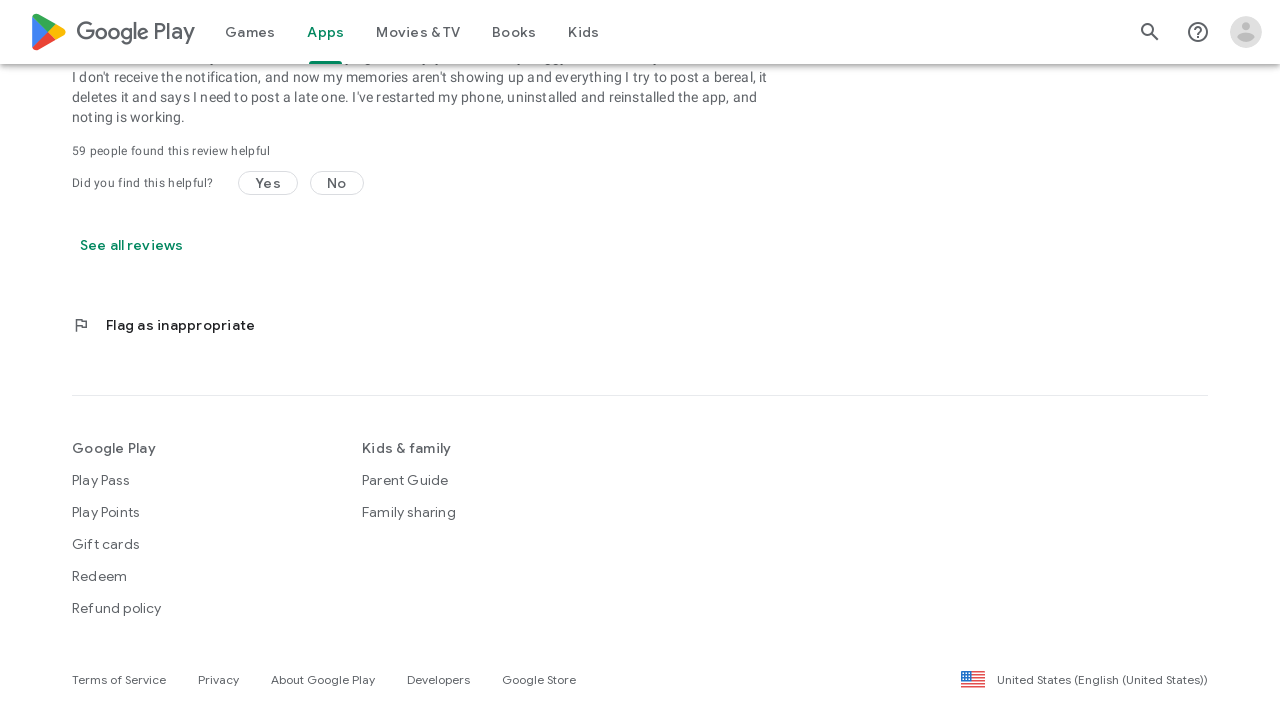

Waited 2 seconds for content to load after scrolling
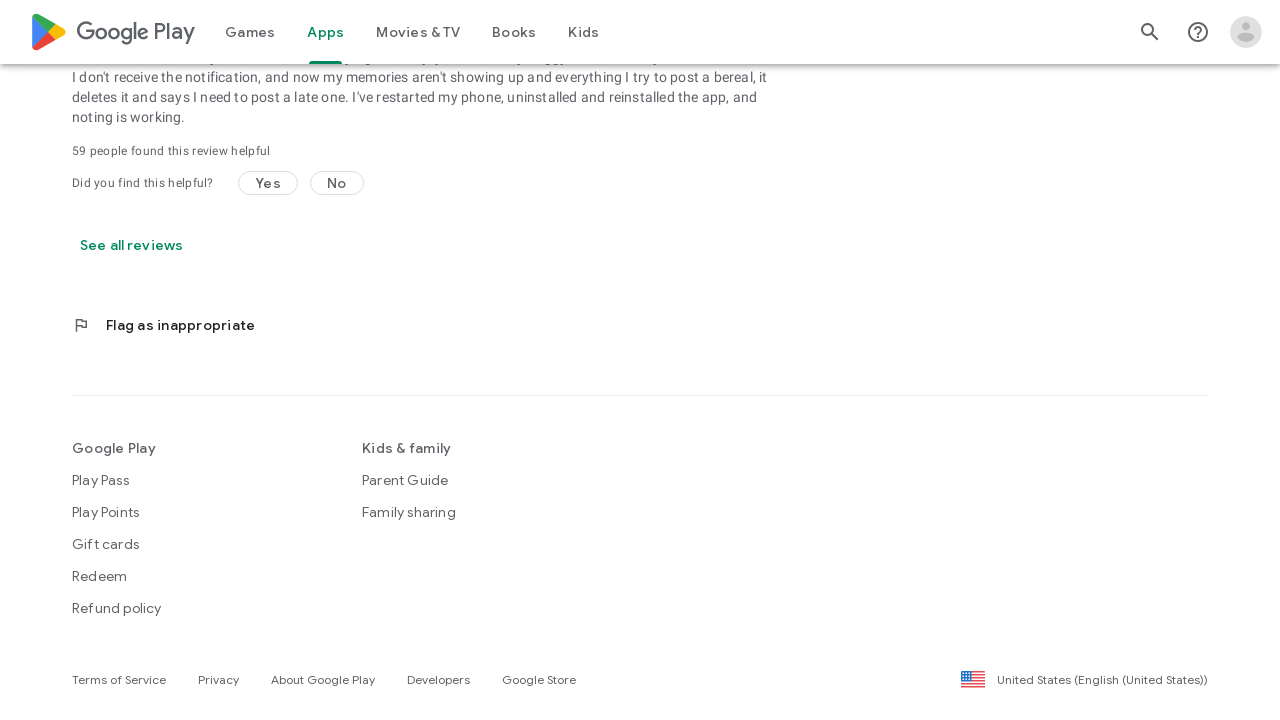

Scrolled up 250 pixels to locate the view all reviews button
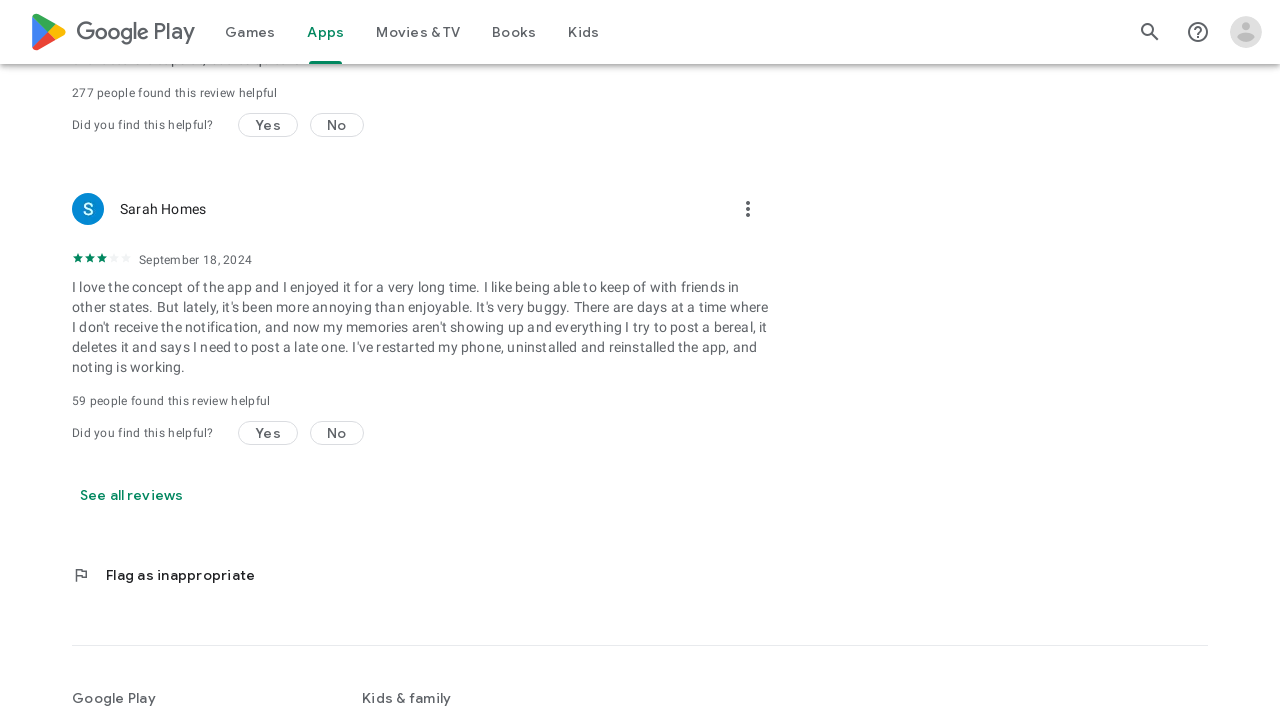

Waited 1 second for page to settle after scrolling up
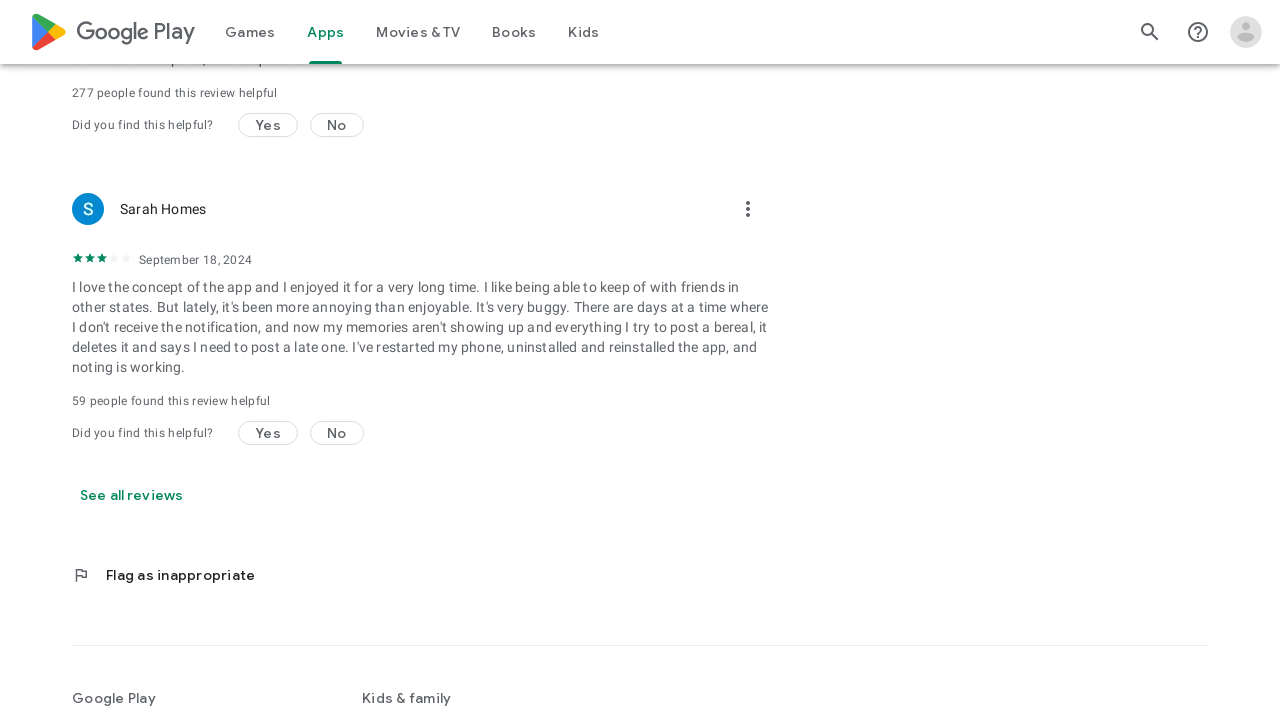

Clicked the 'See all reviews' button to open reviews modal at (132, 495) on button:has-text("See all reviews")
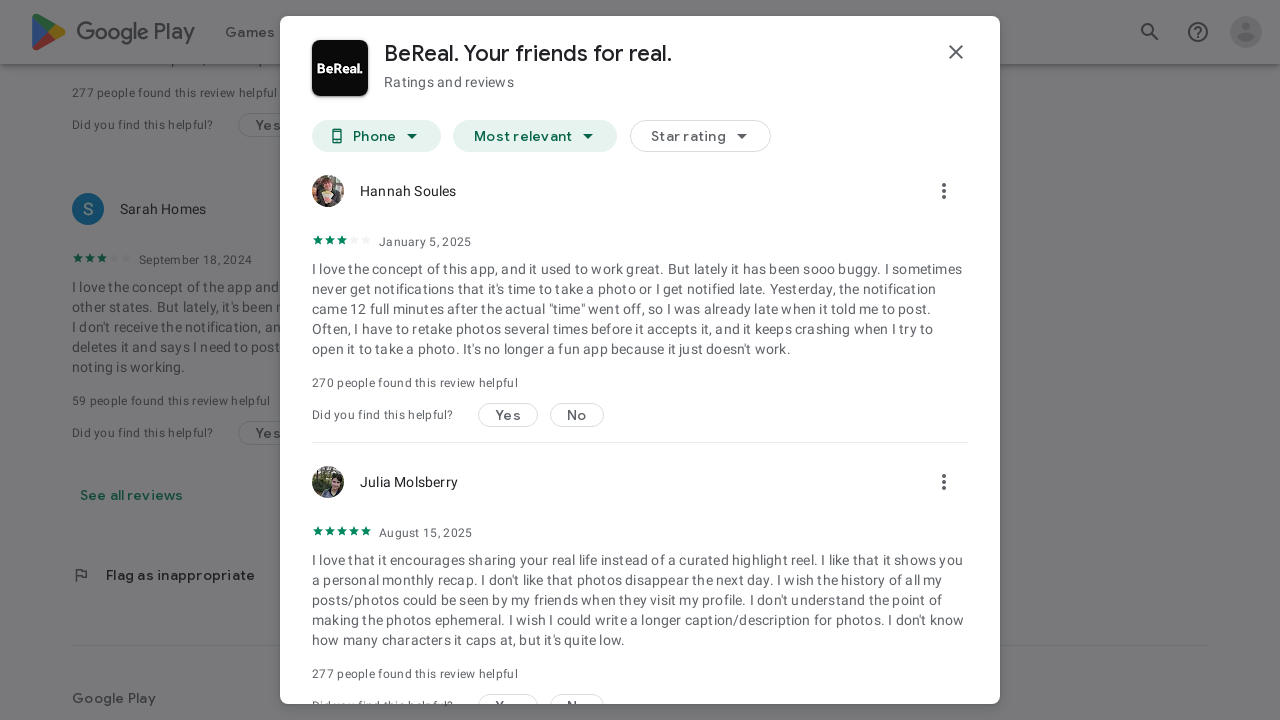

Waited 3 seconds for reviews modal to appear
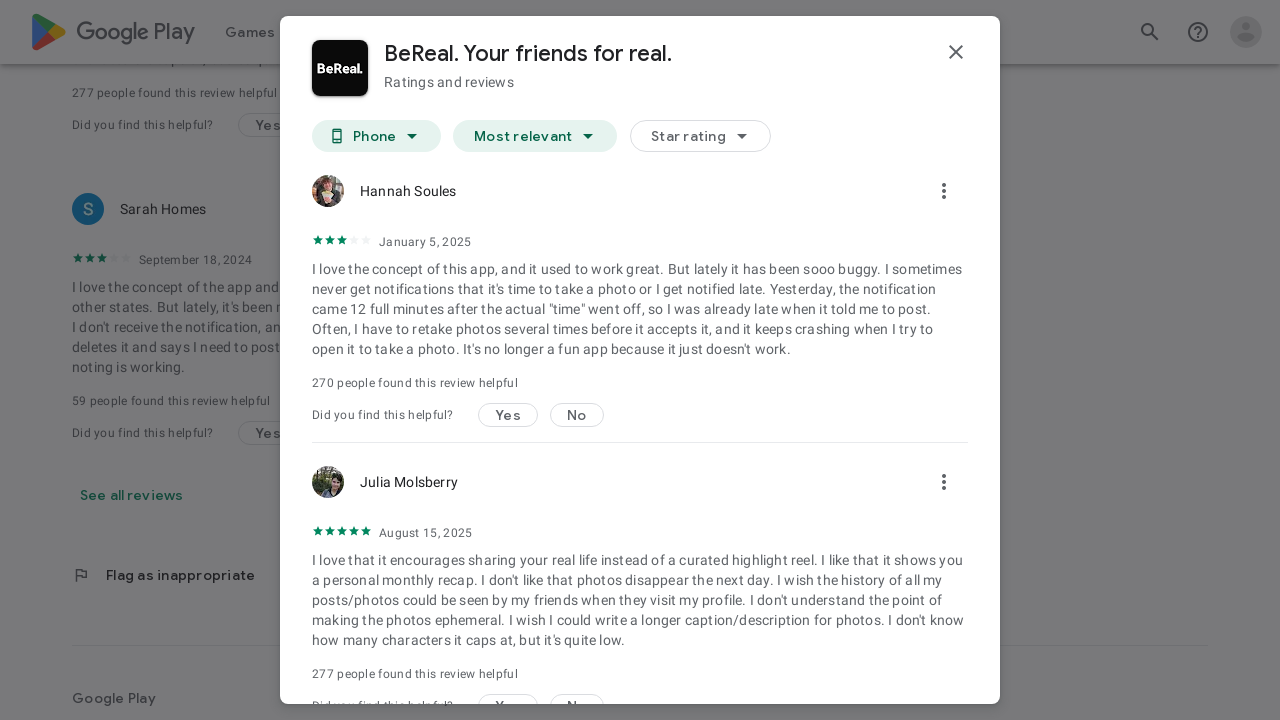

Waited for reviews modal content to load (selector .h3YV2d found)
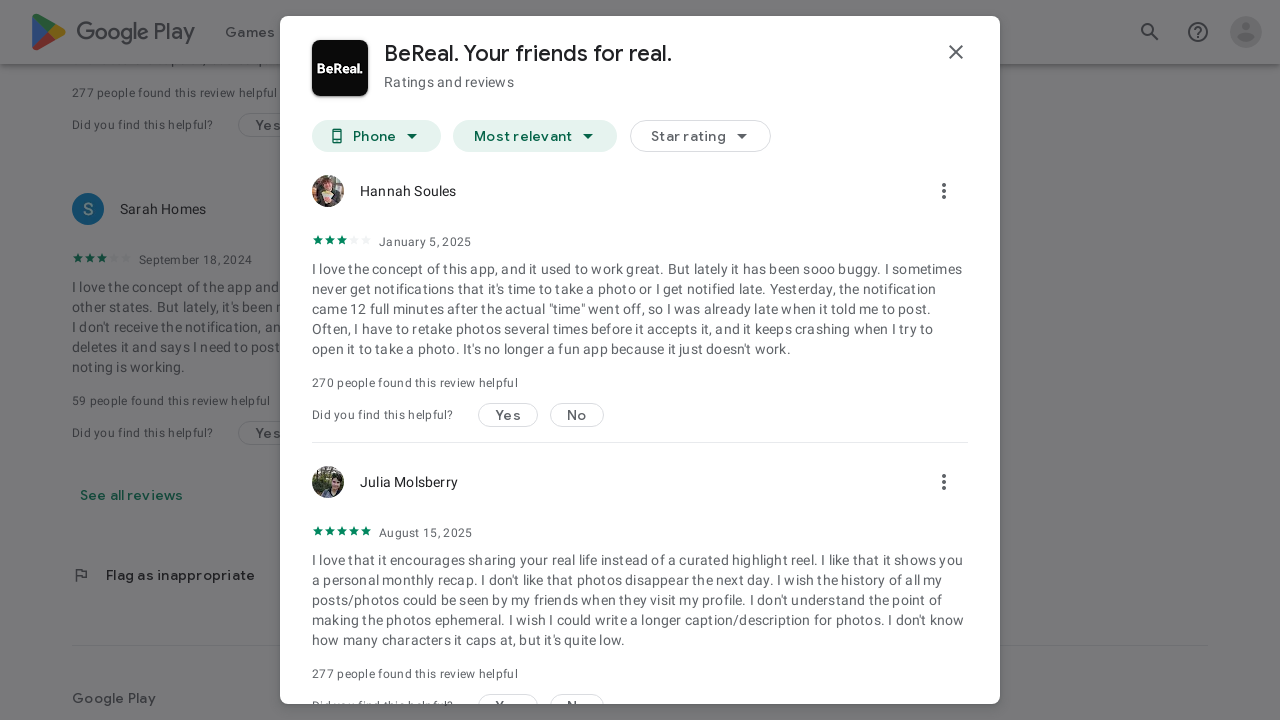

Scrolled to last review to load more reviews
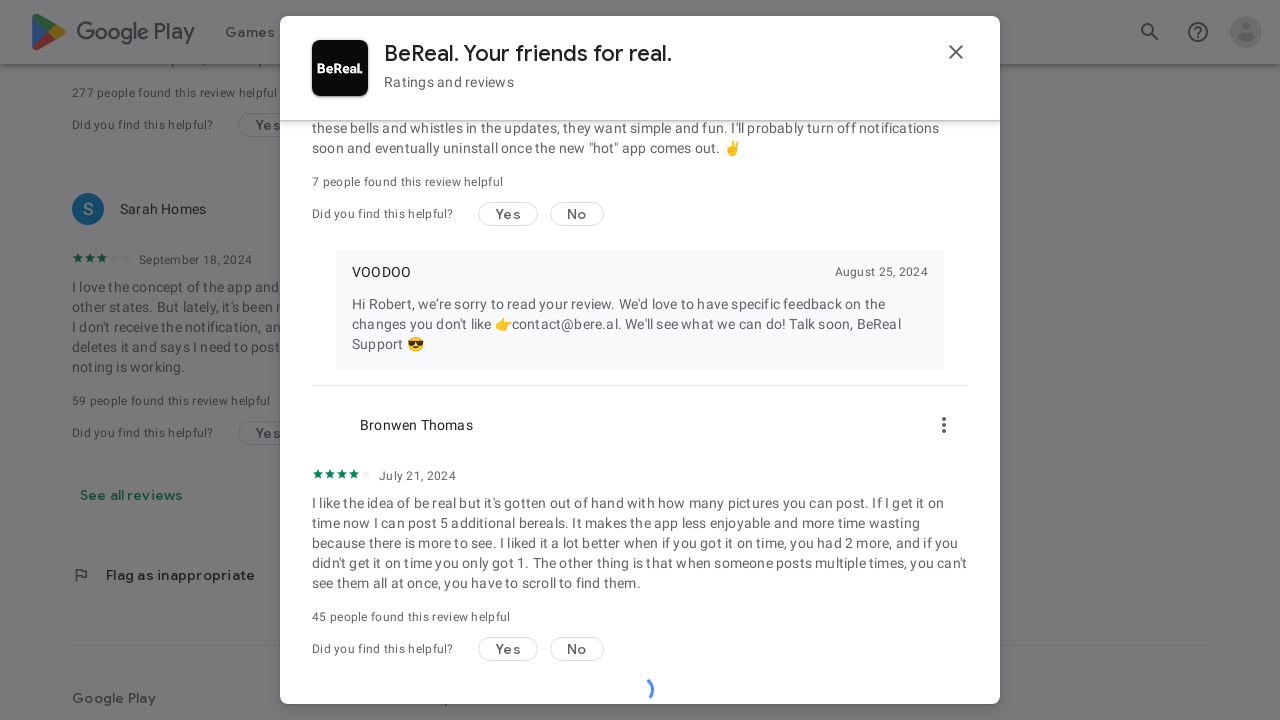

Waited 2 seconds for additional reviews to load
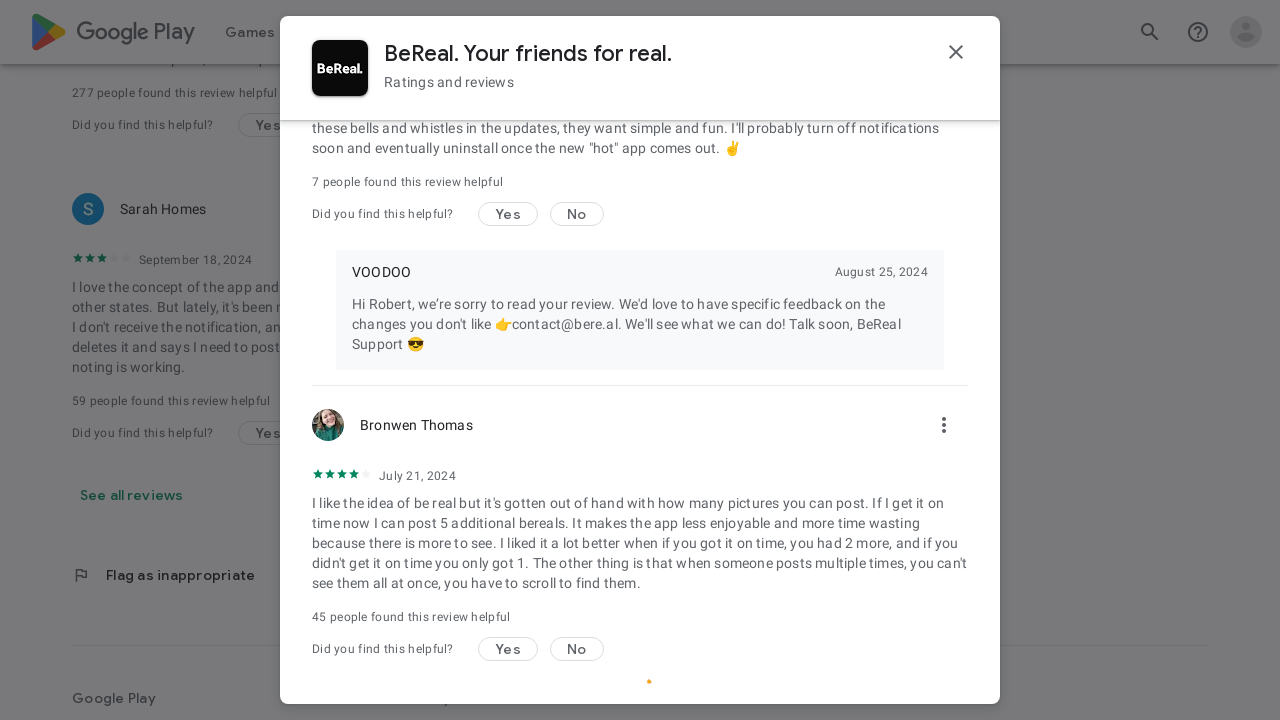

Scrolled to last review to load more reviews
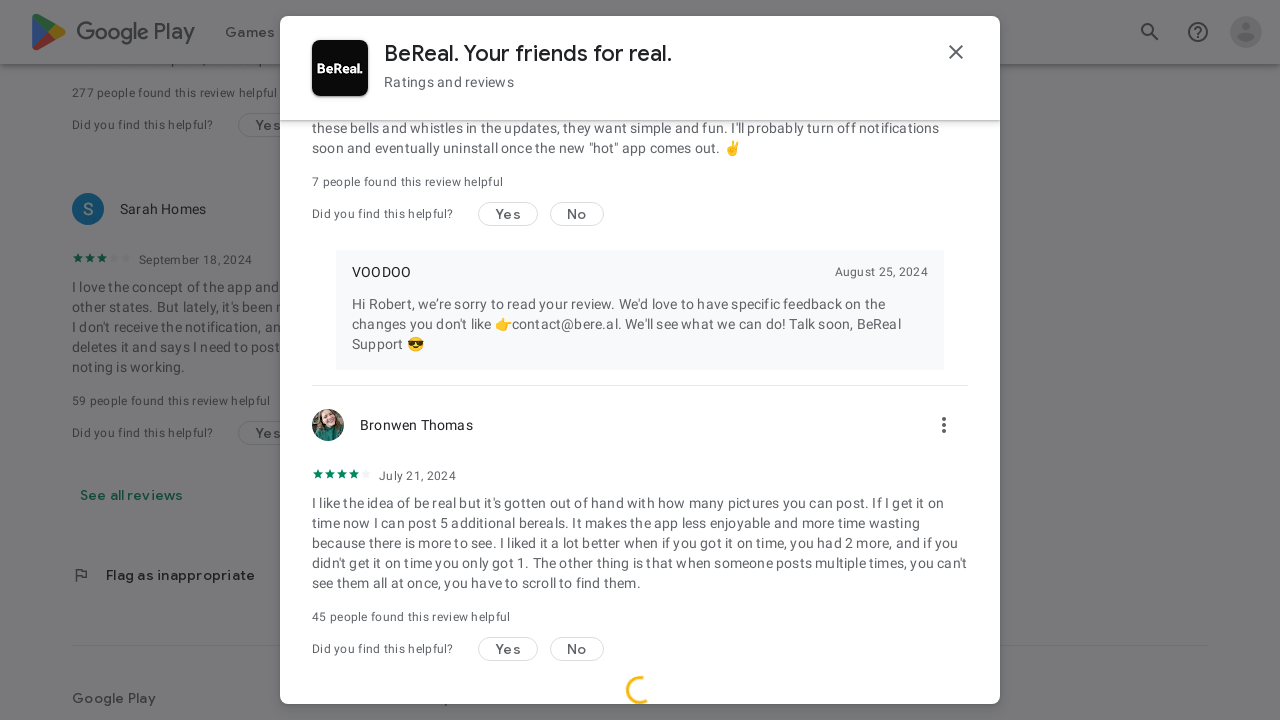

Waited 2 seconds for additional reviews to load
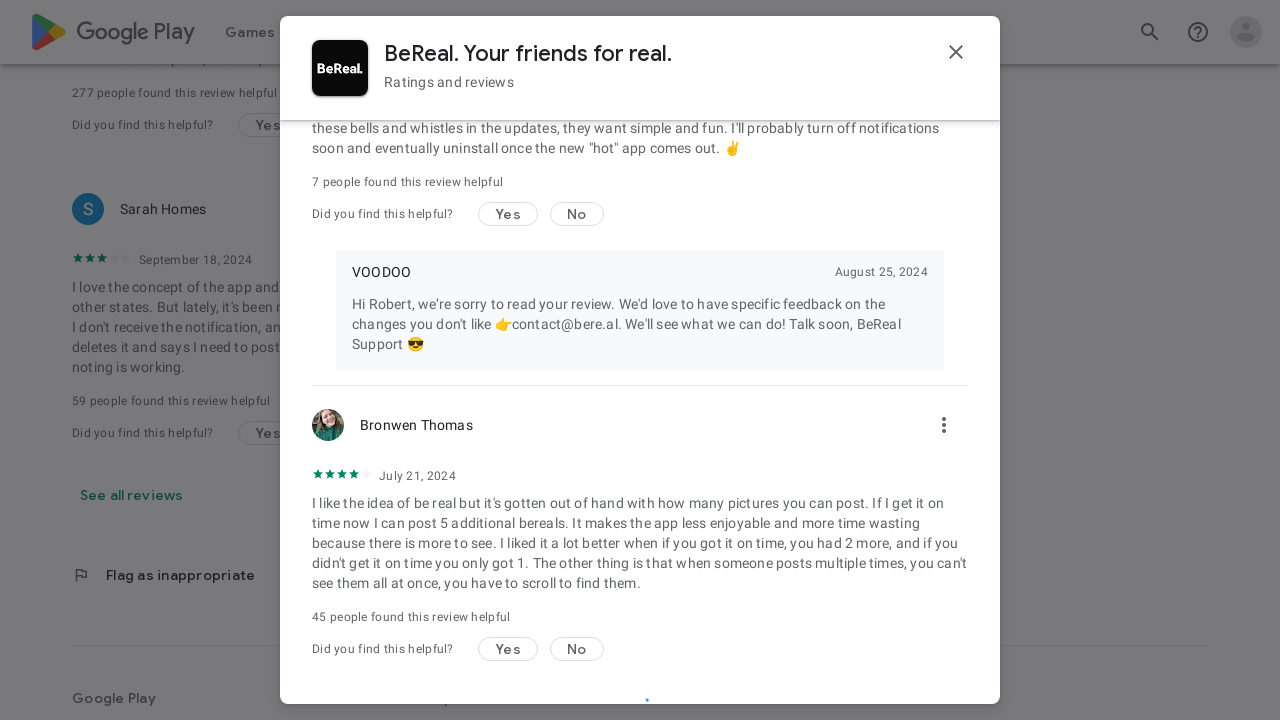

Scrolled to last review to load more reviews
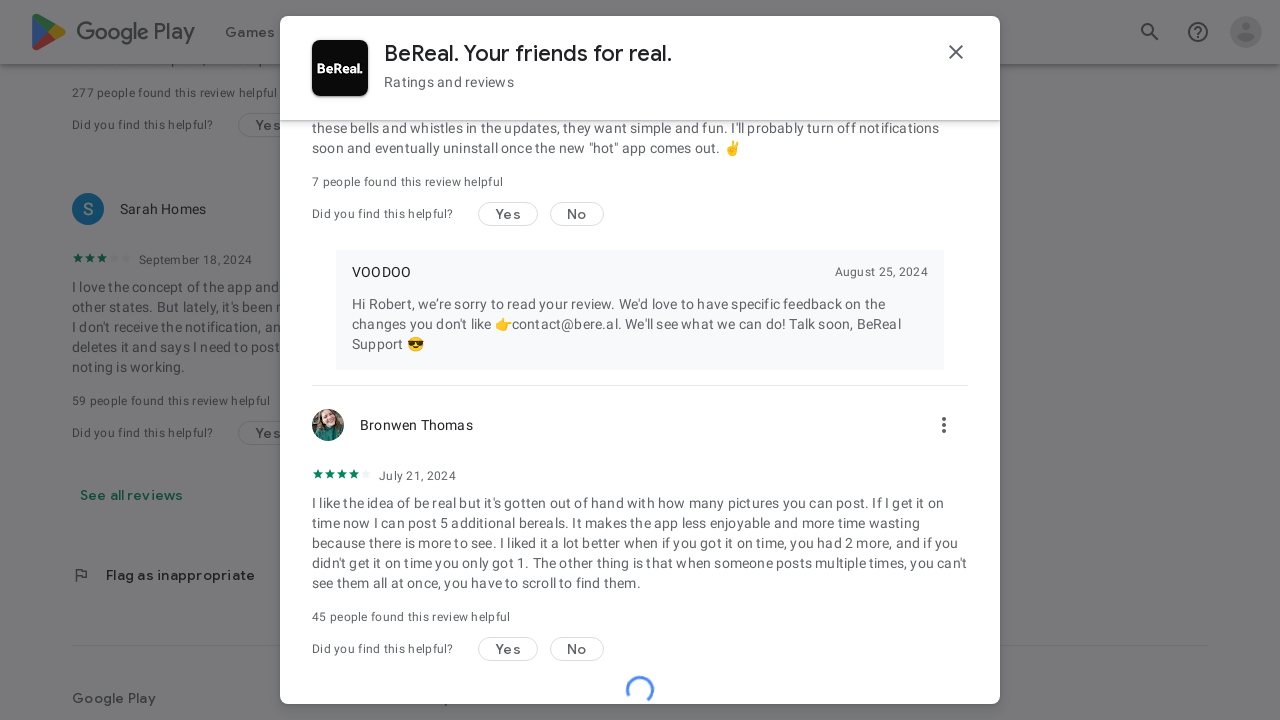

Waited 2 seconds for additional reviews to load
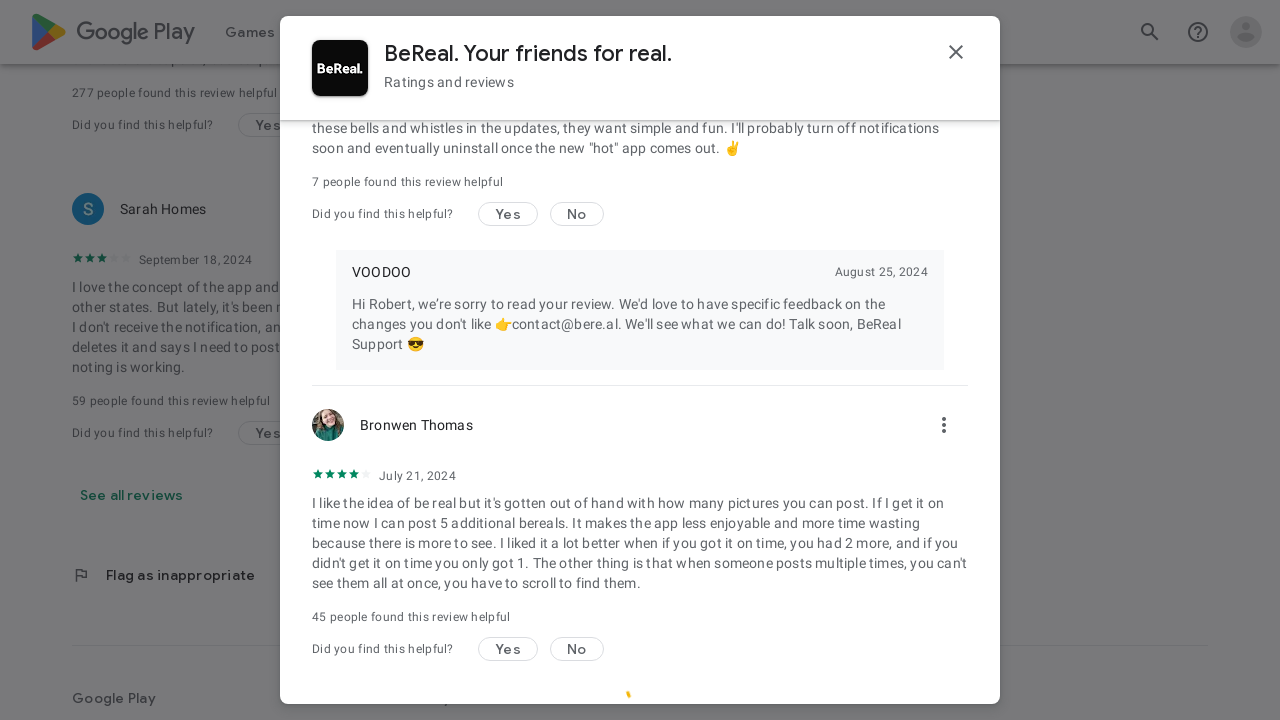

Scrolled to last review to load more reviews
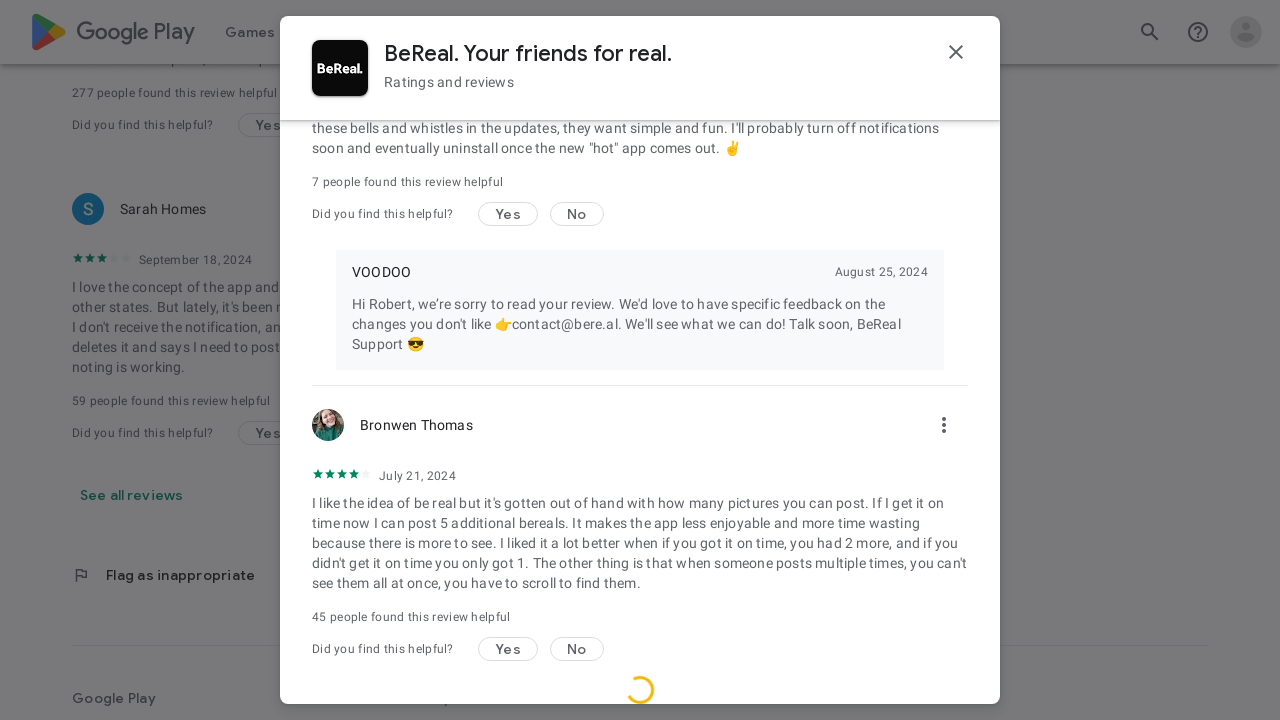

Waited 2 seconds for additional reviews to load
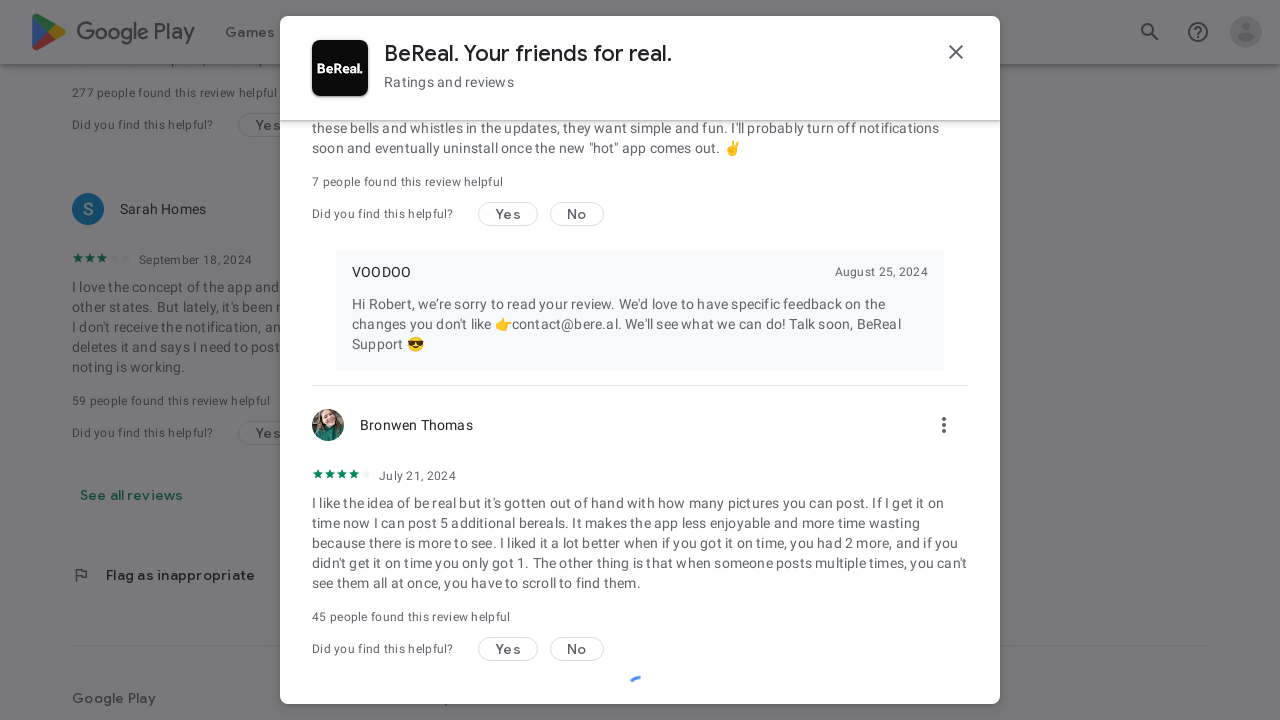

Scrolled to last review to load more reviews
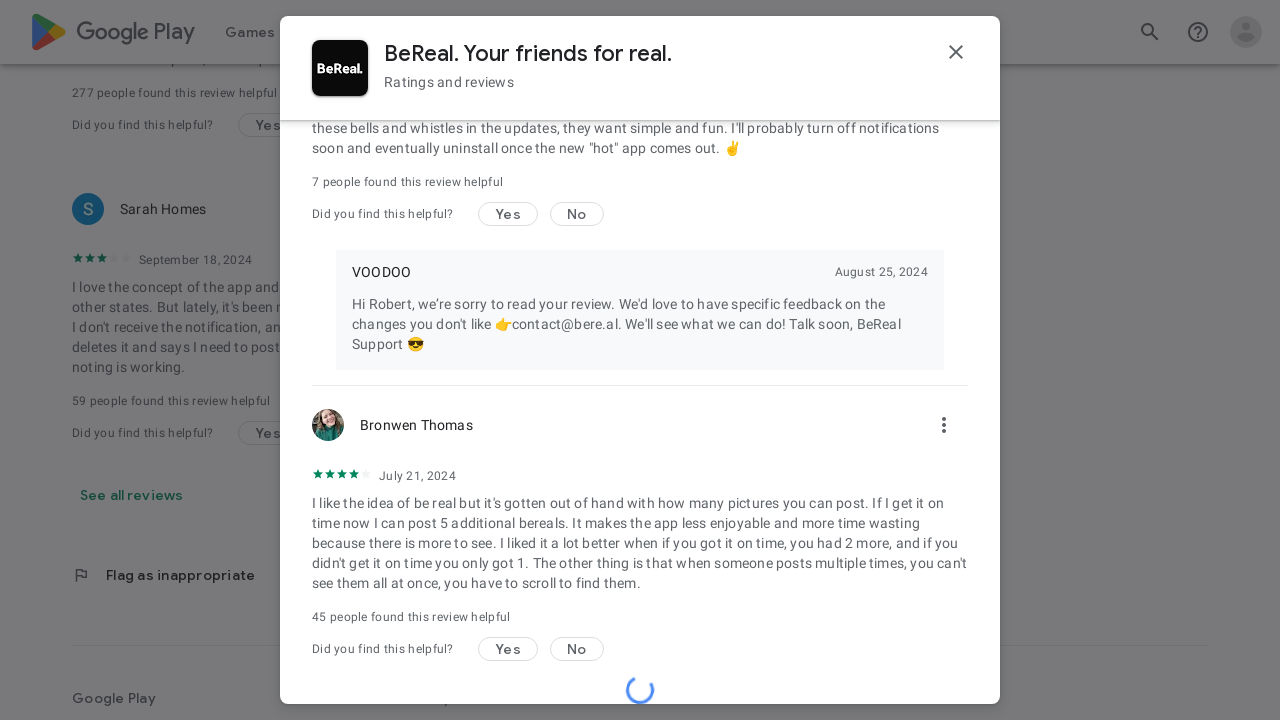

Waited 2 seconds for additional reviews to load
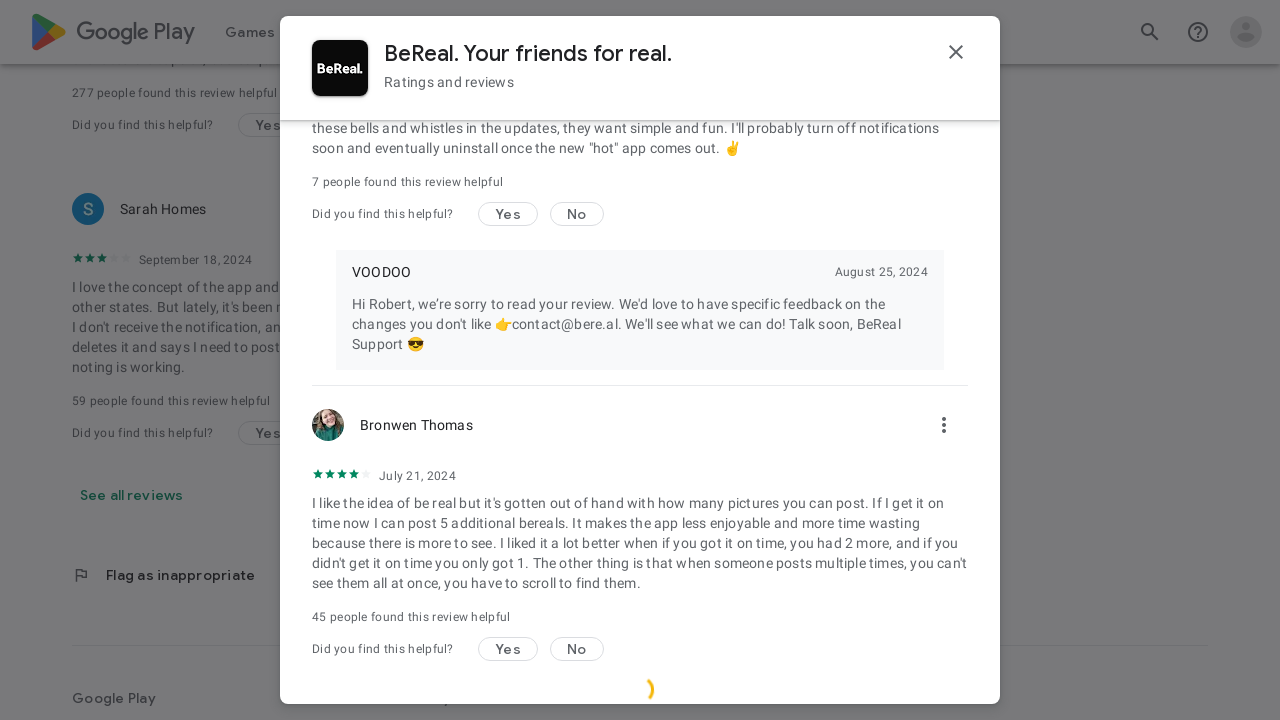

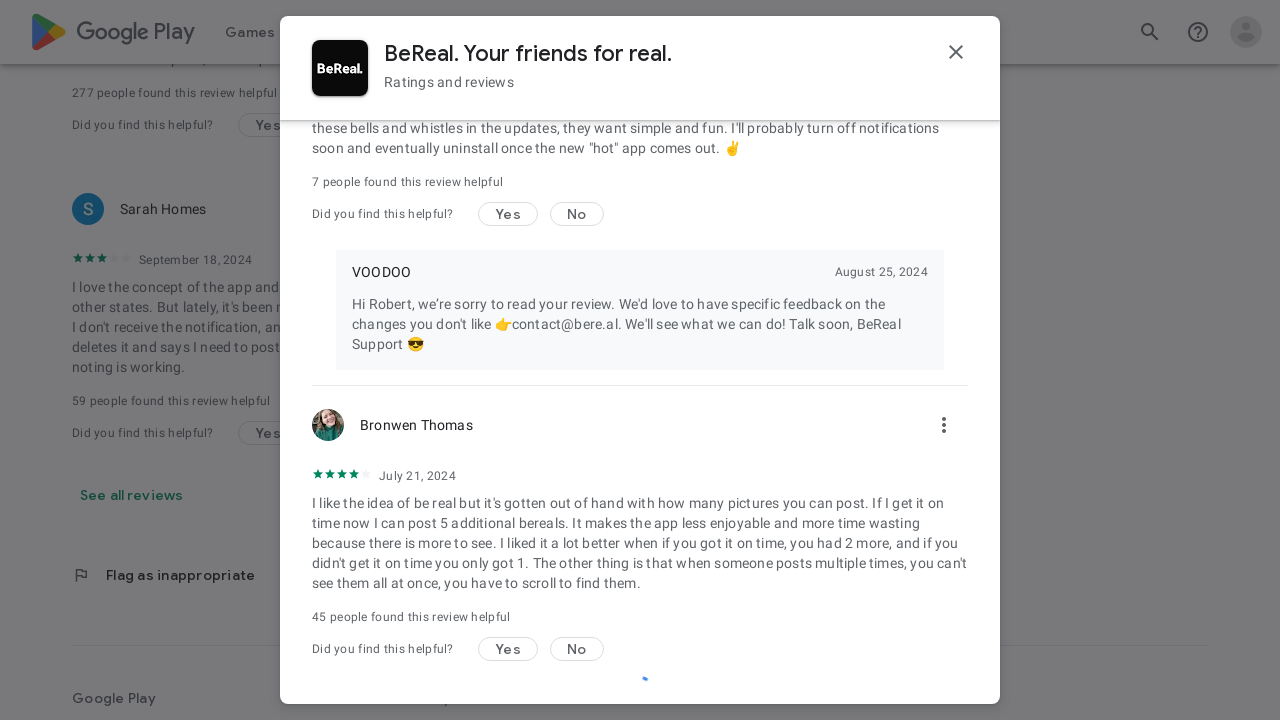